Tests various hyperlink functionalities including navigation, finding link destinations, checking broken links, handling duplicate links, and counting links on a page

Starting URL: https://leafground.com/link.xhtml

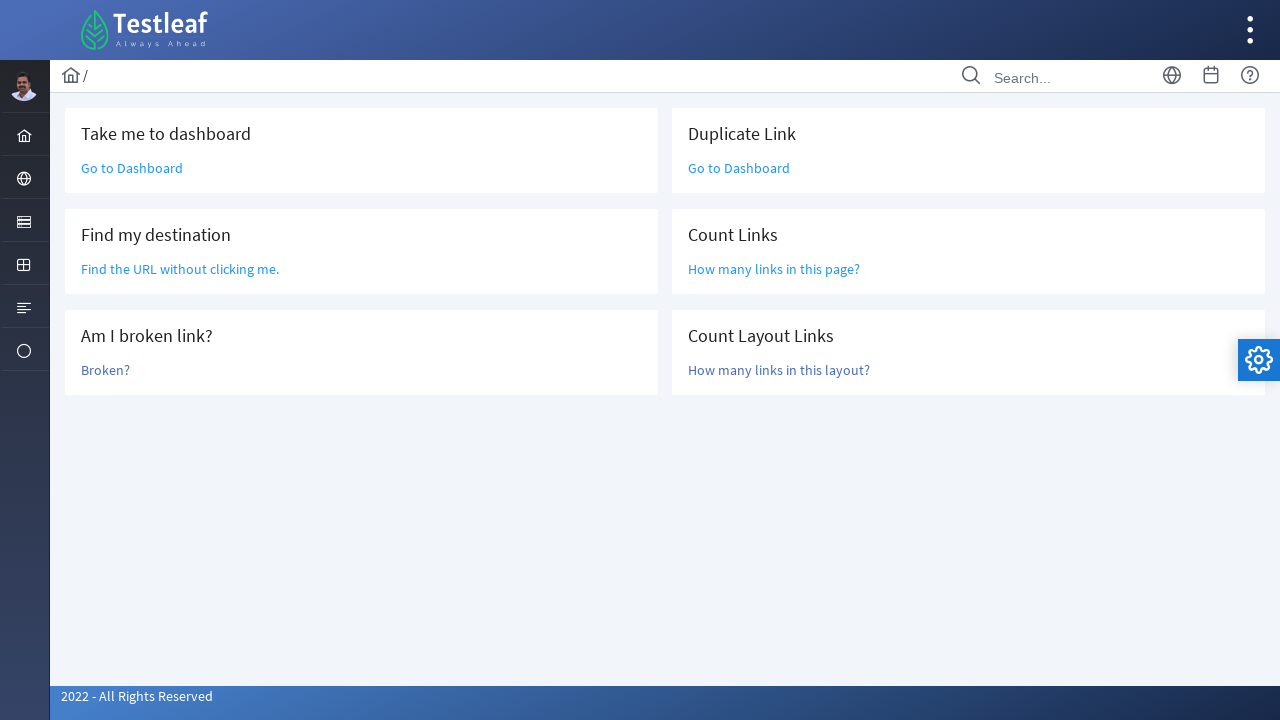

Clicked 'Go to Dashboard' link at (132, 168) on text=Go to Dashboard
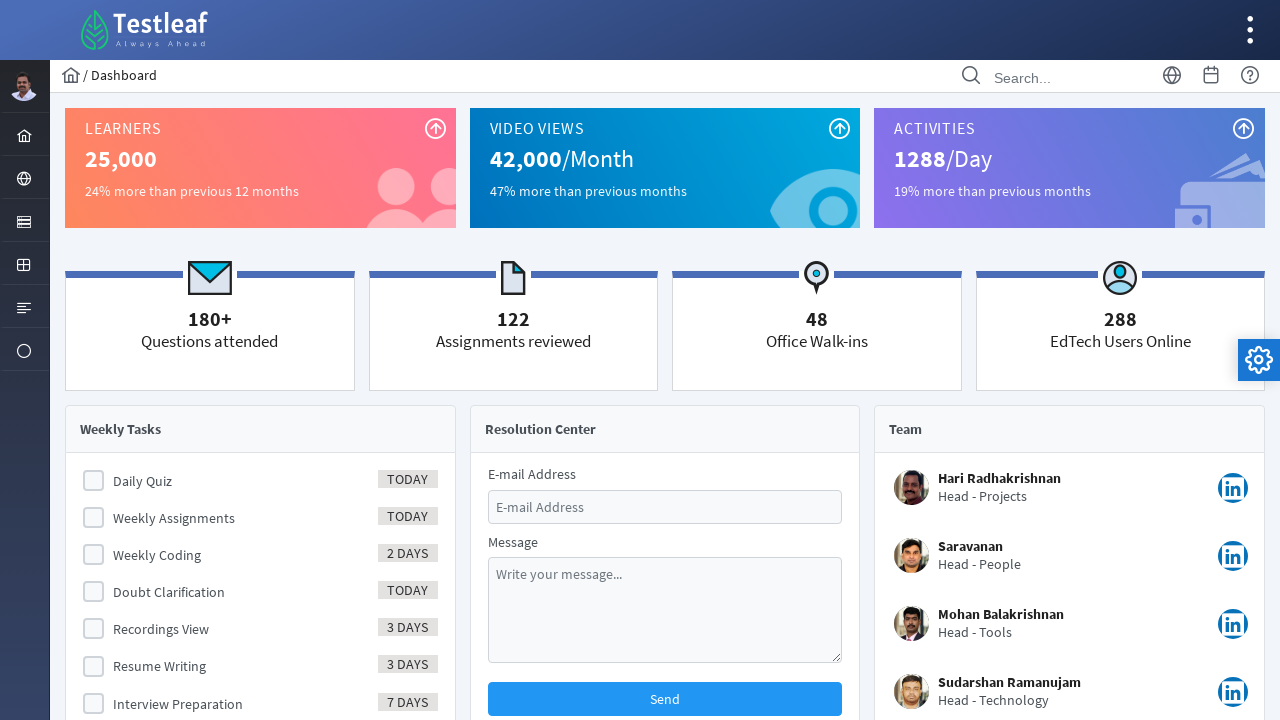

Navigated back from Dashboard
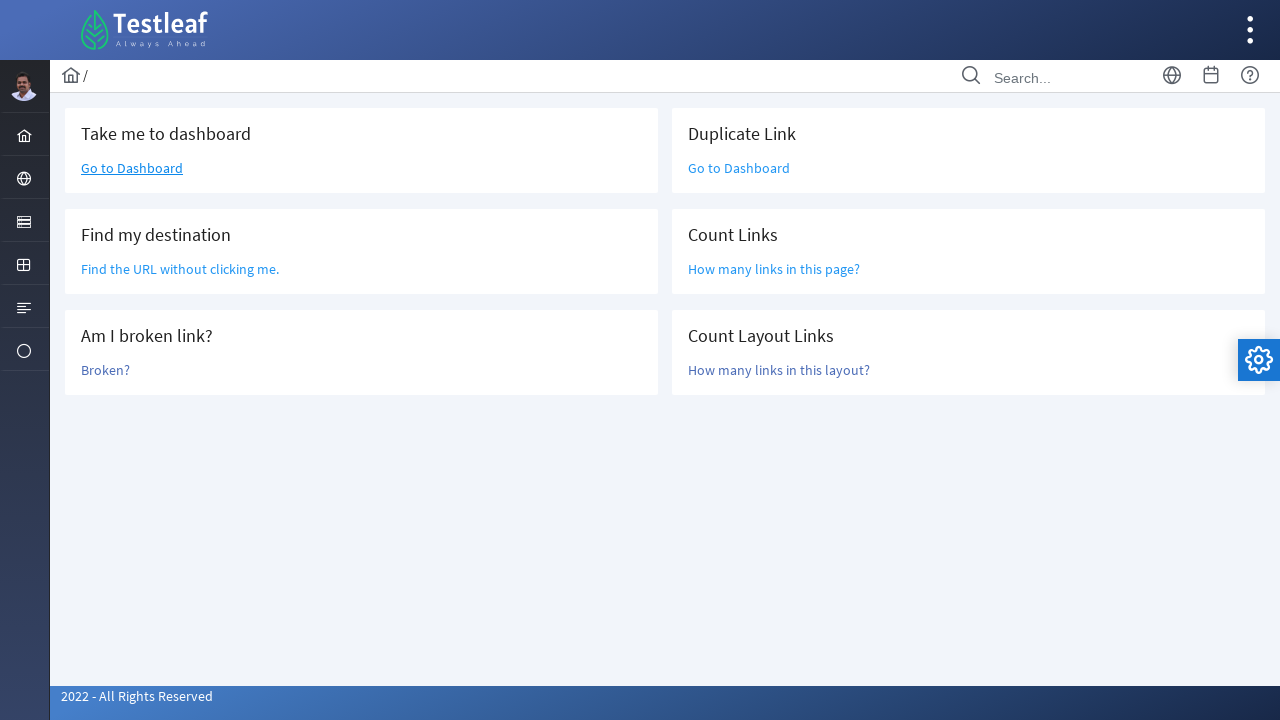

Located 'clicking me.' element
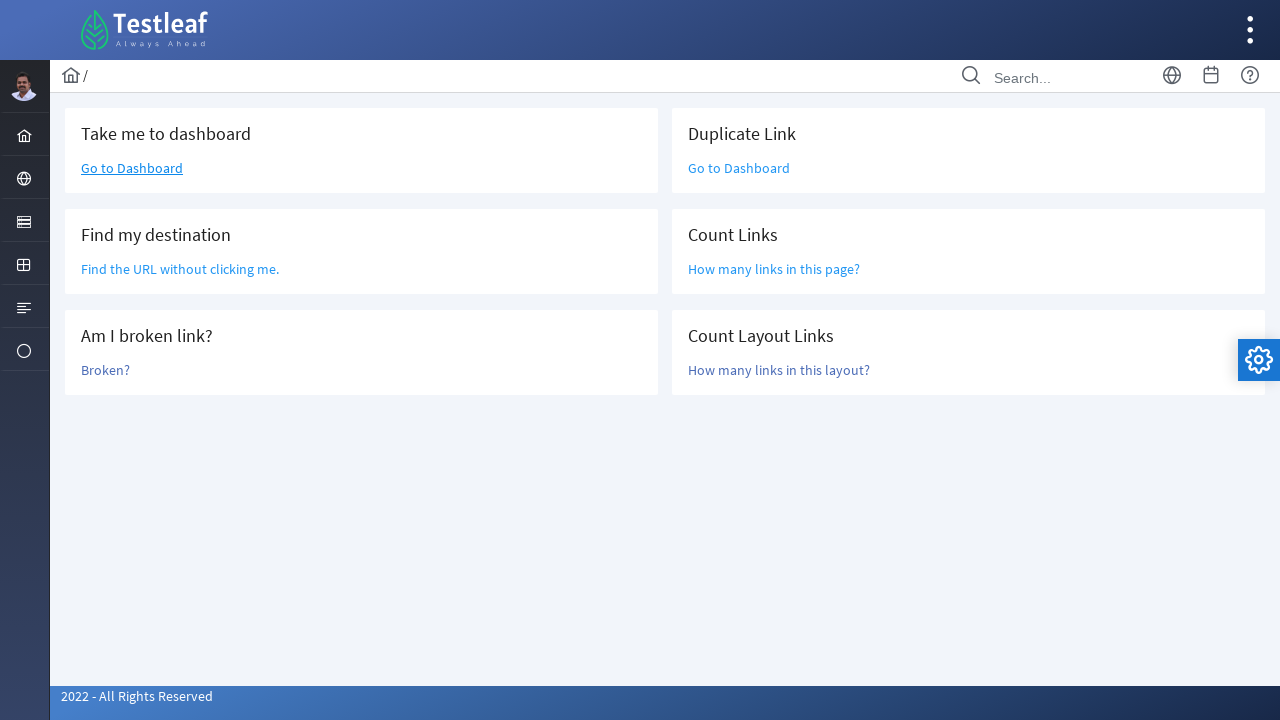

Retrieved href attribute: /grid.xhtml
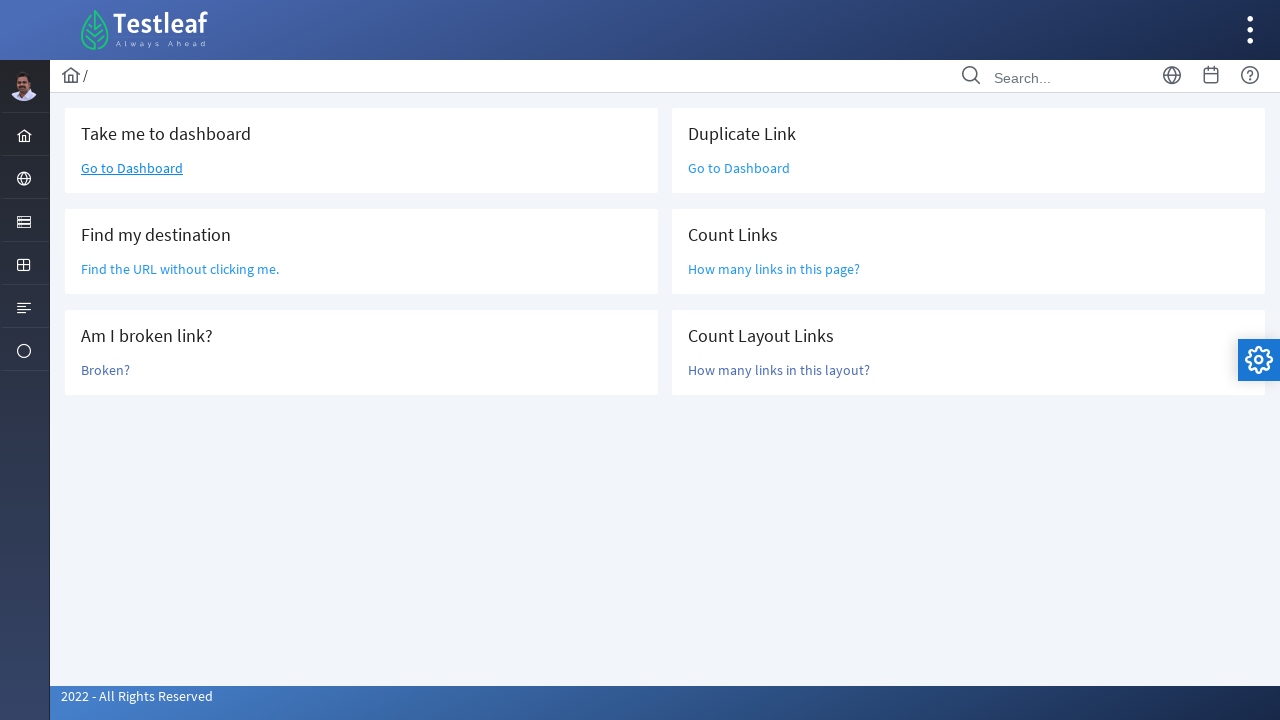

Clicked 'Broken?' link to check for broken link at (106, 370) on text=Broken?
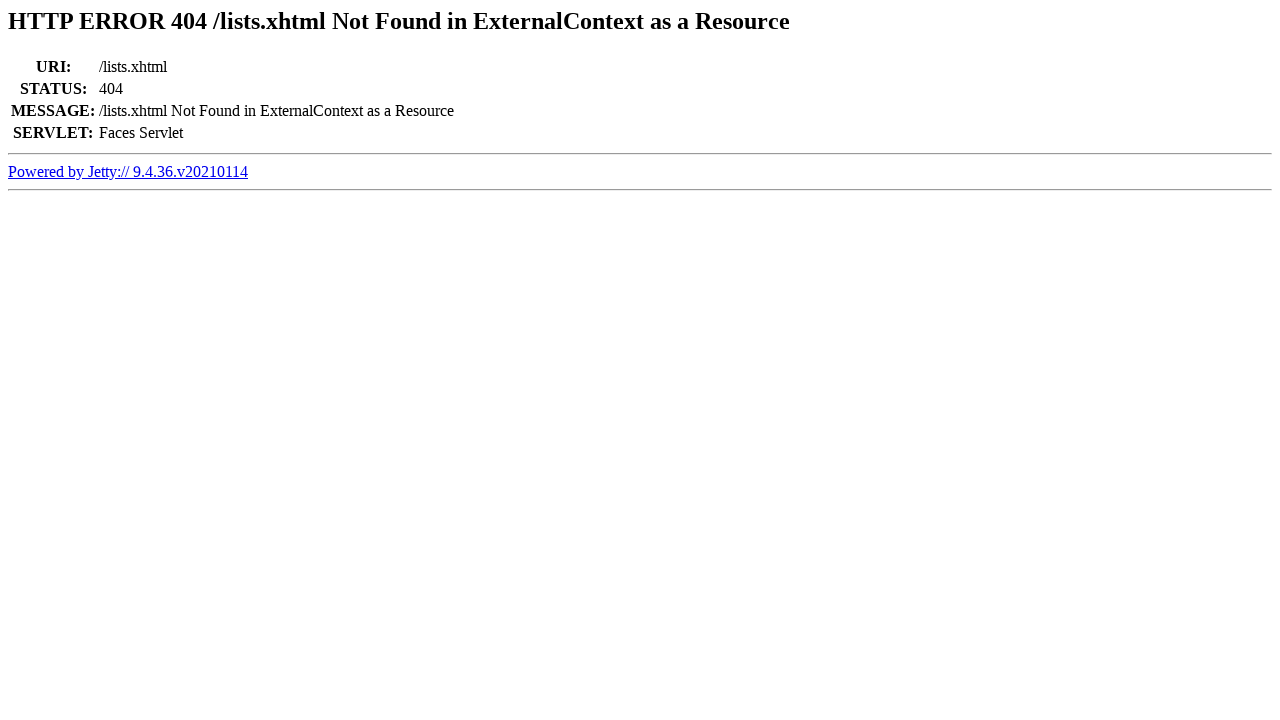

Confirmed broken link - 404 error page detected
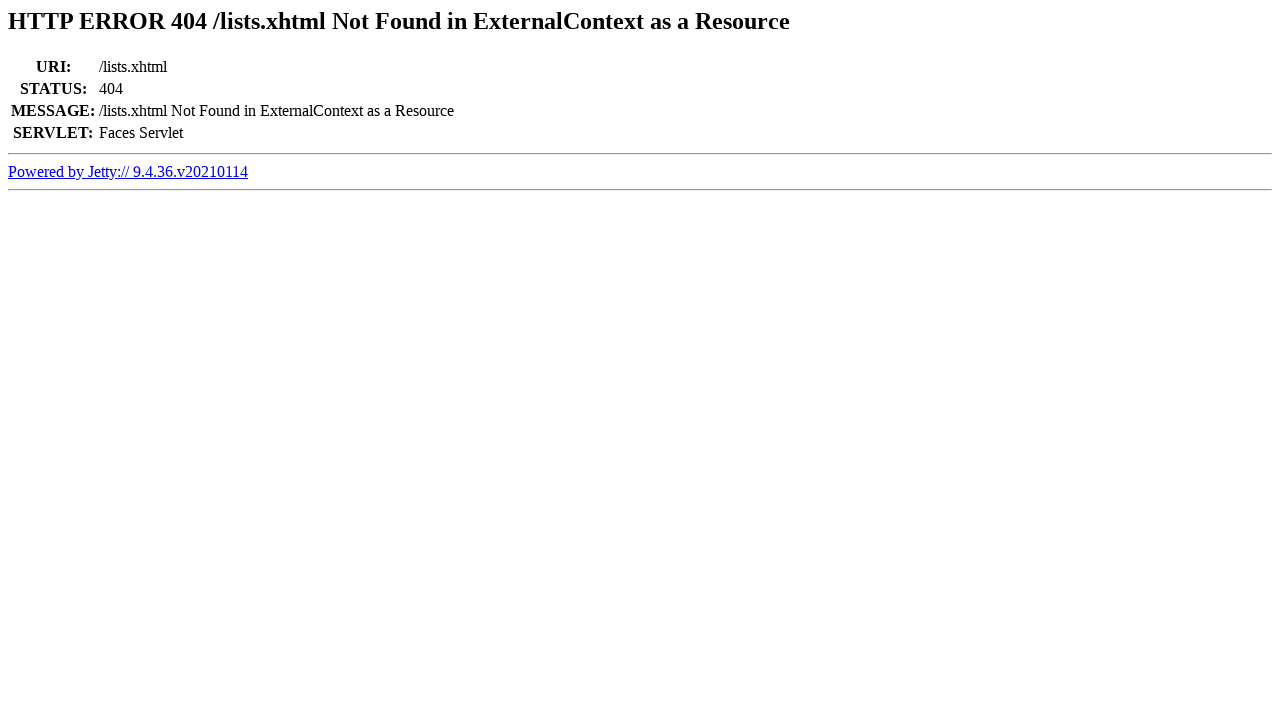

Navigated back from broken link page
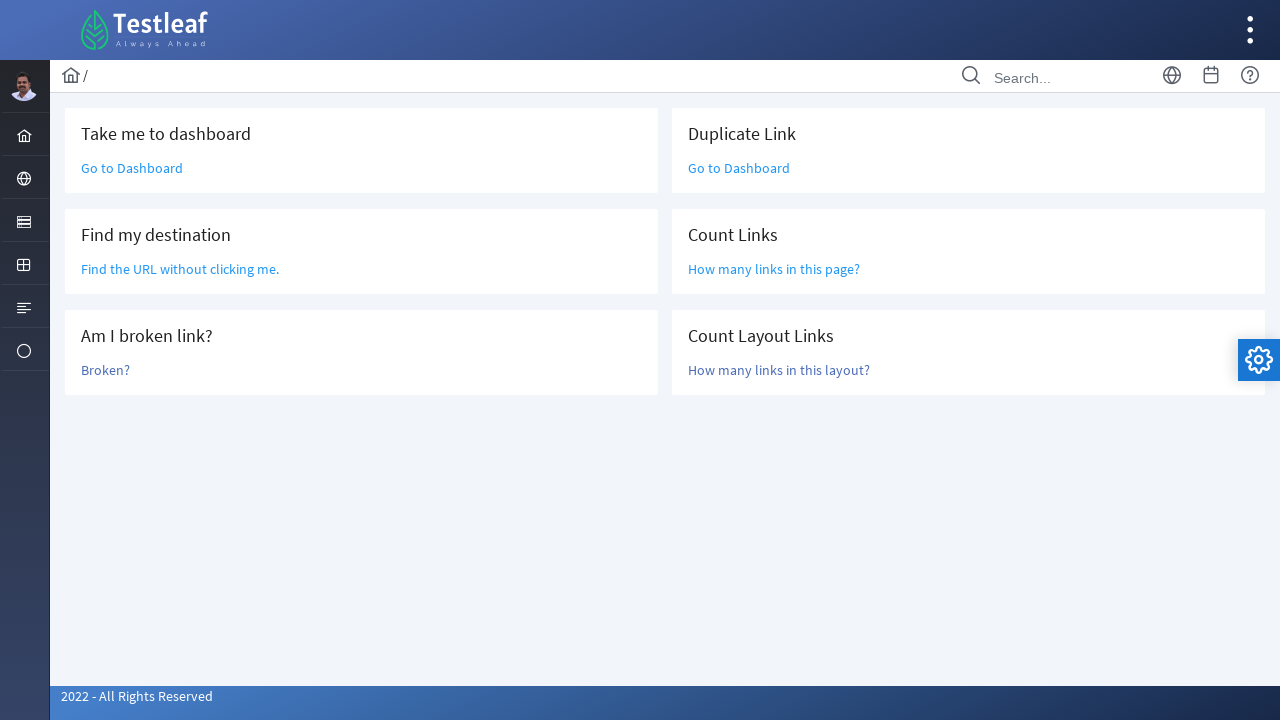

Clicked 'Go to Dashboard' link again to test duplicate at (132, 168) on text=Go to Dashboard
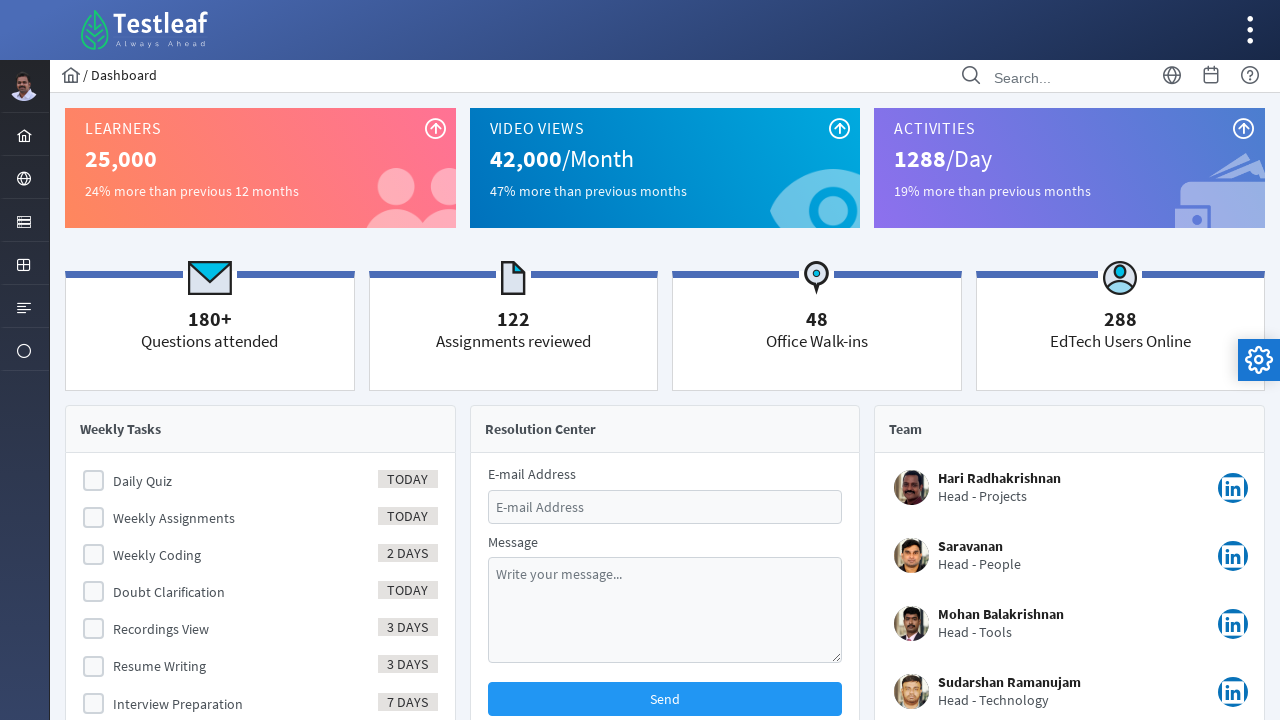

Navigated back from Dashboard duplicate test
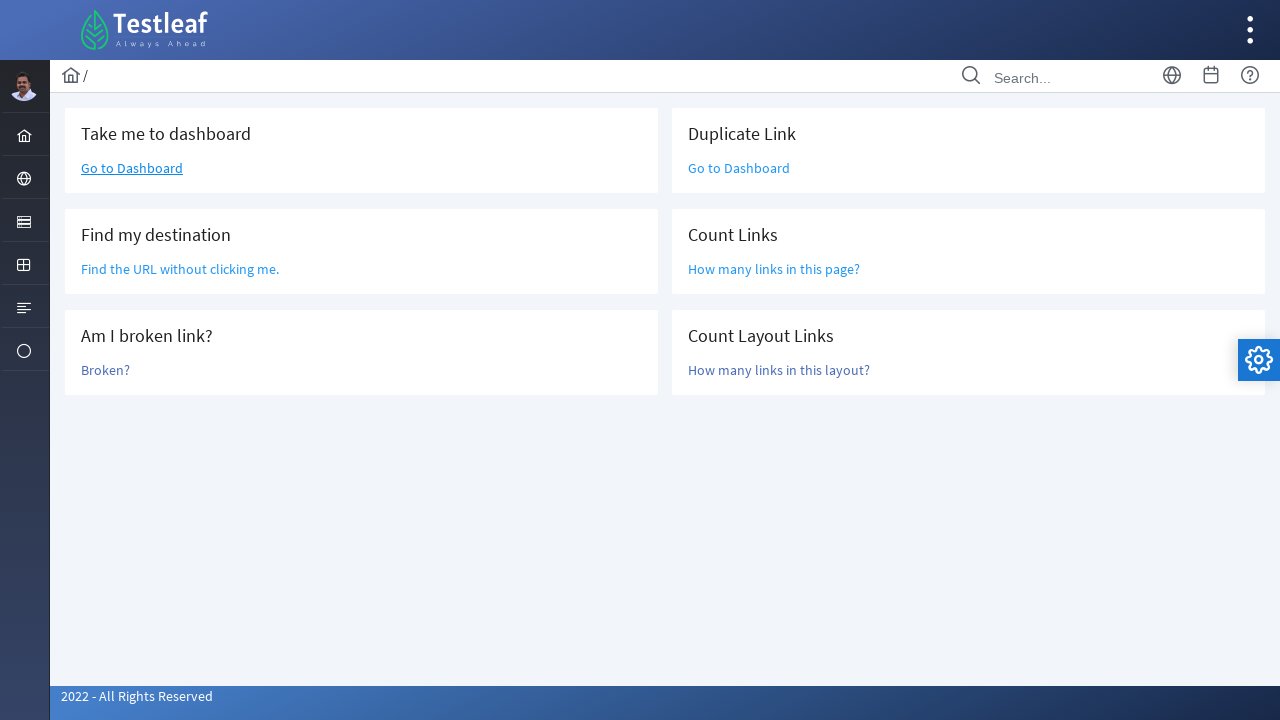

Located all anchor elements on current page
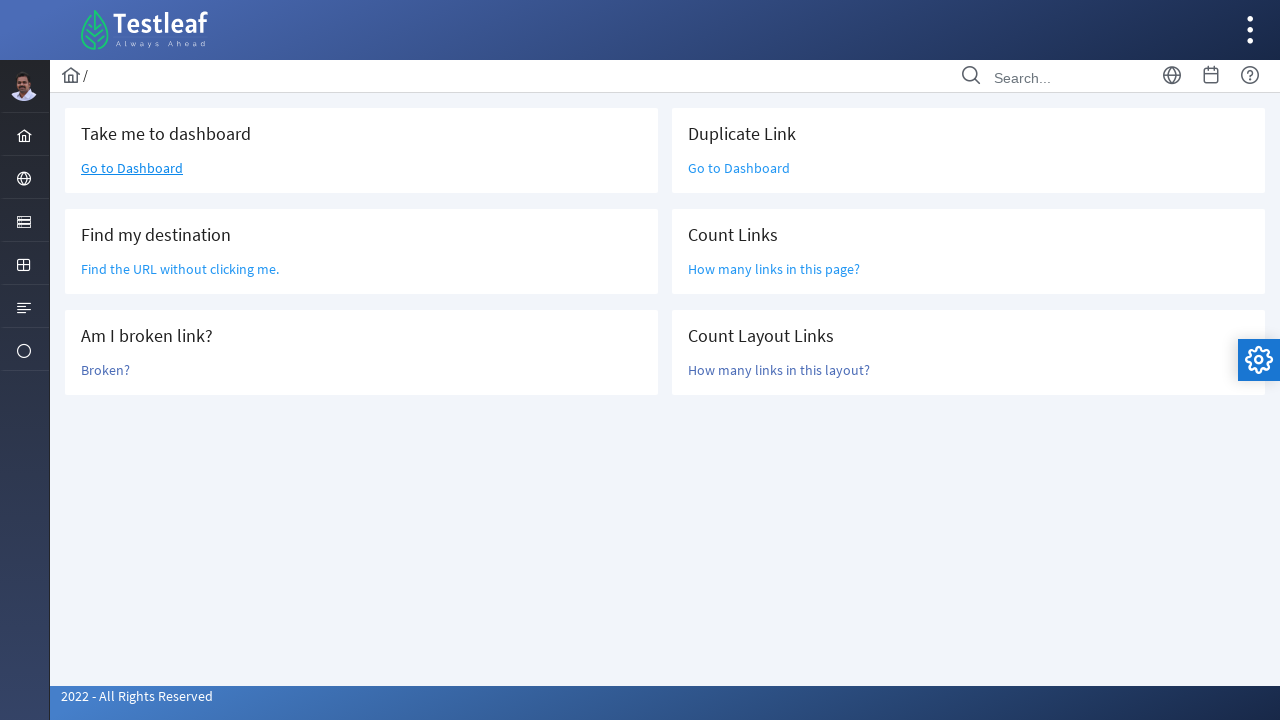

Counted 47 total links on page
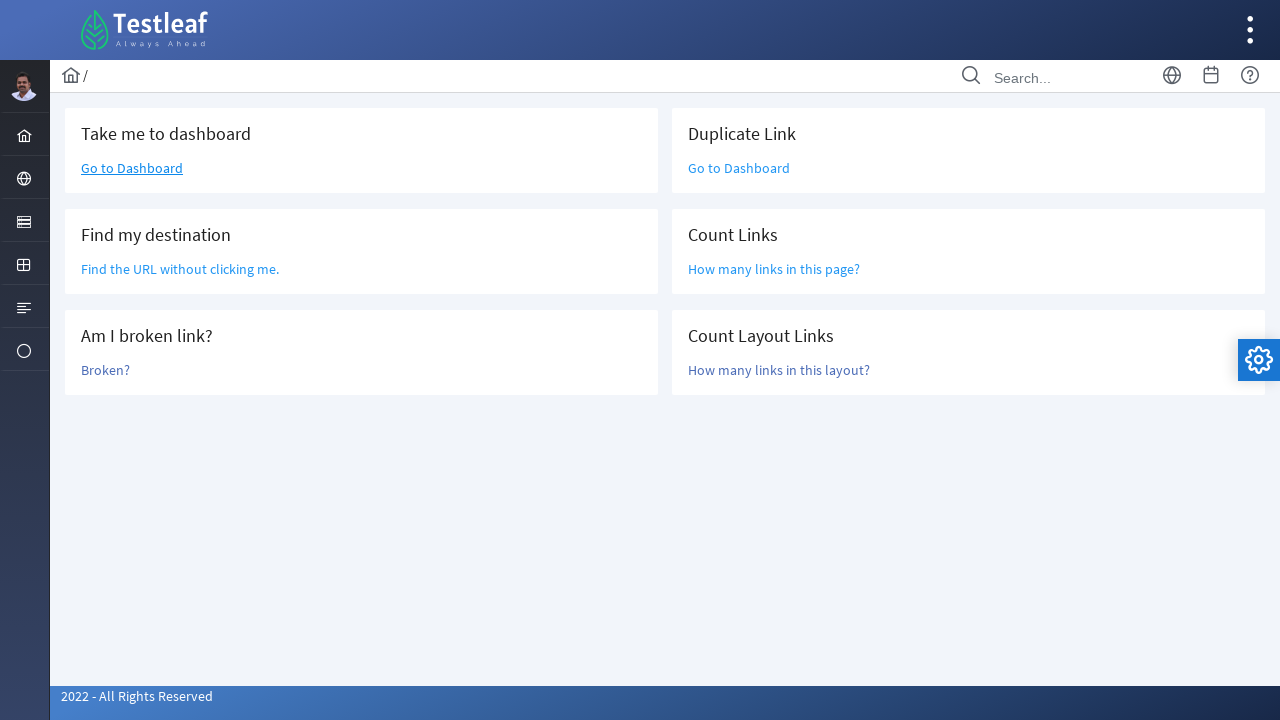

Clicked link to navigate to layout page at (779, 370) on text=How many links in this layout?
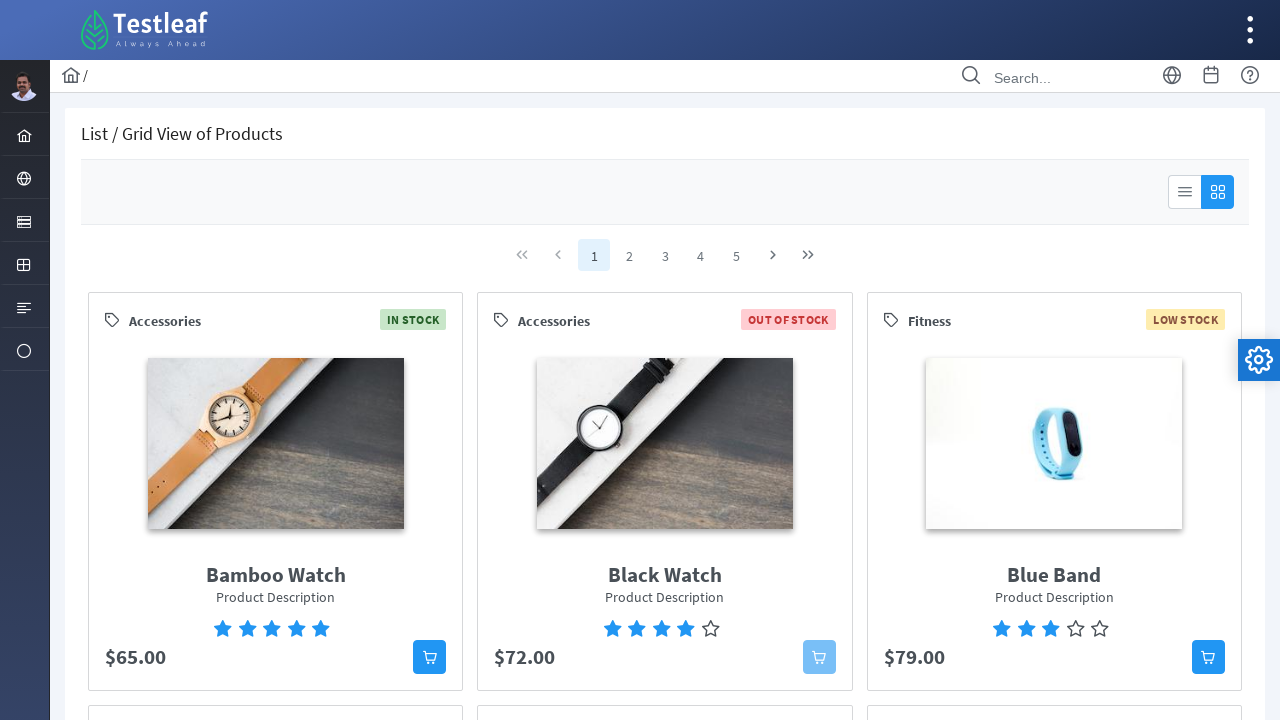

Located all anchor elements on layout page
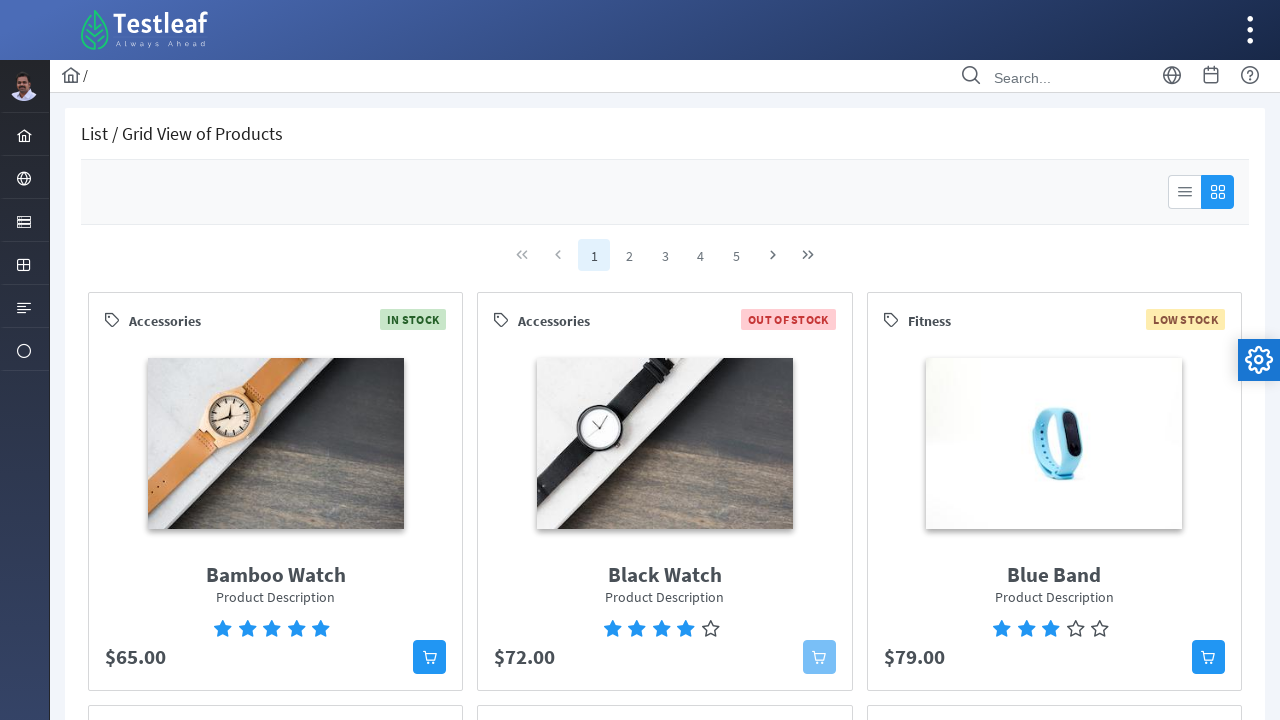

Counted 80 links in layout page
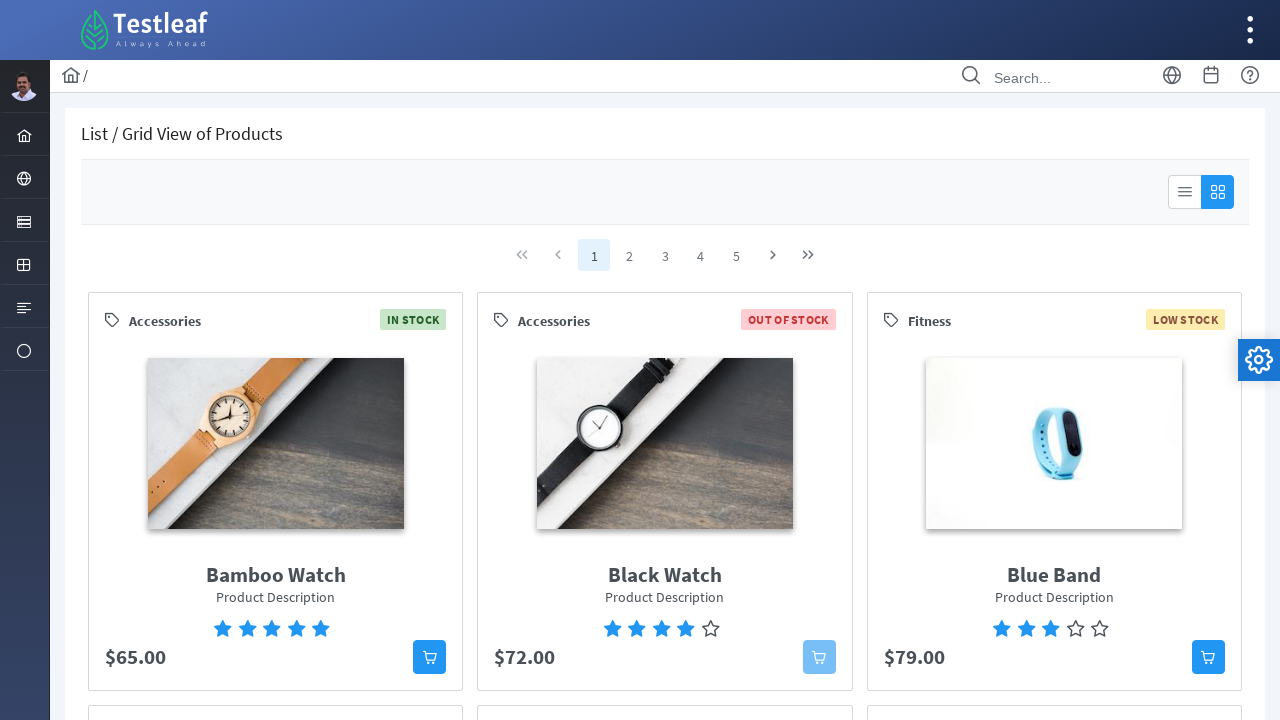

Navigated back from layout page
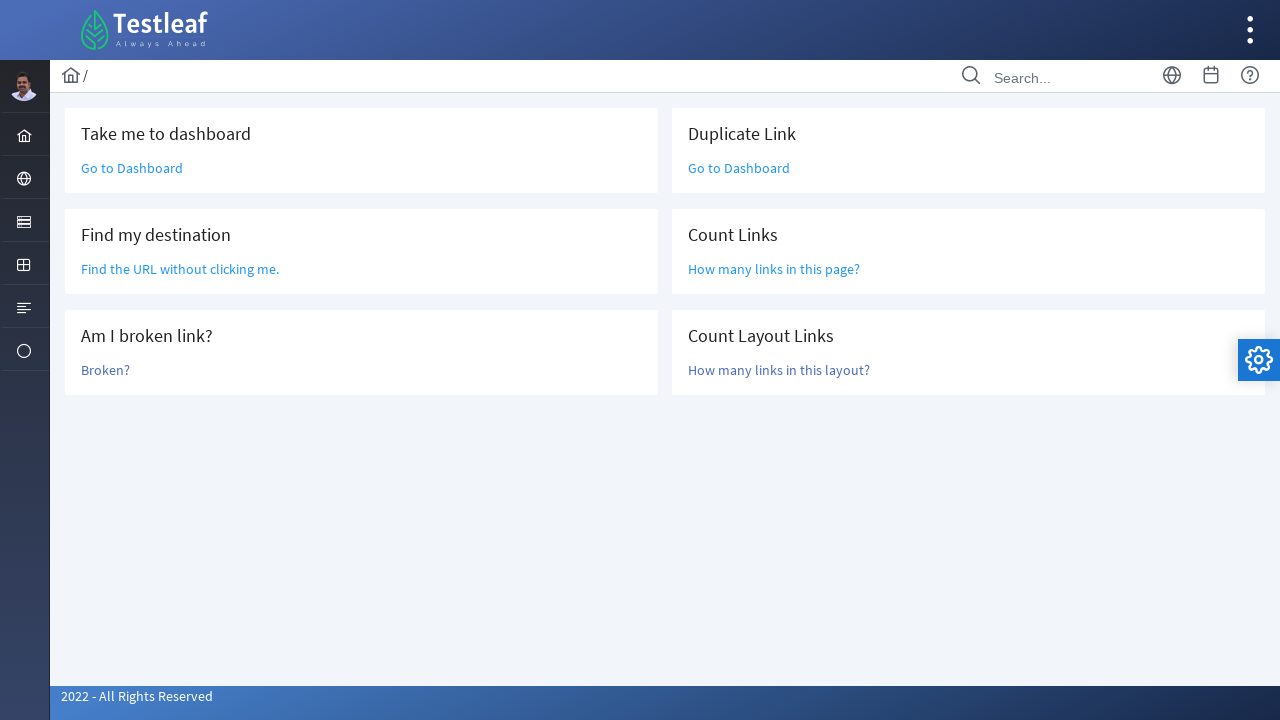

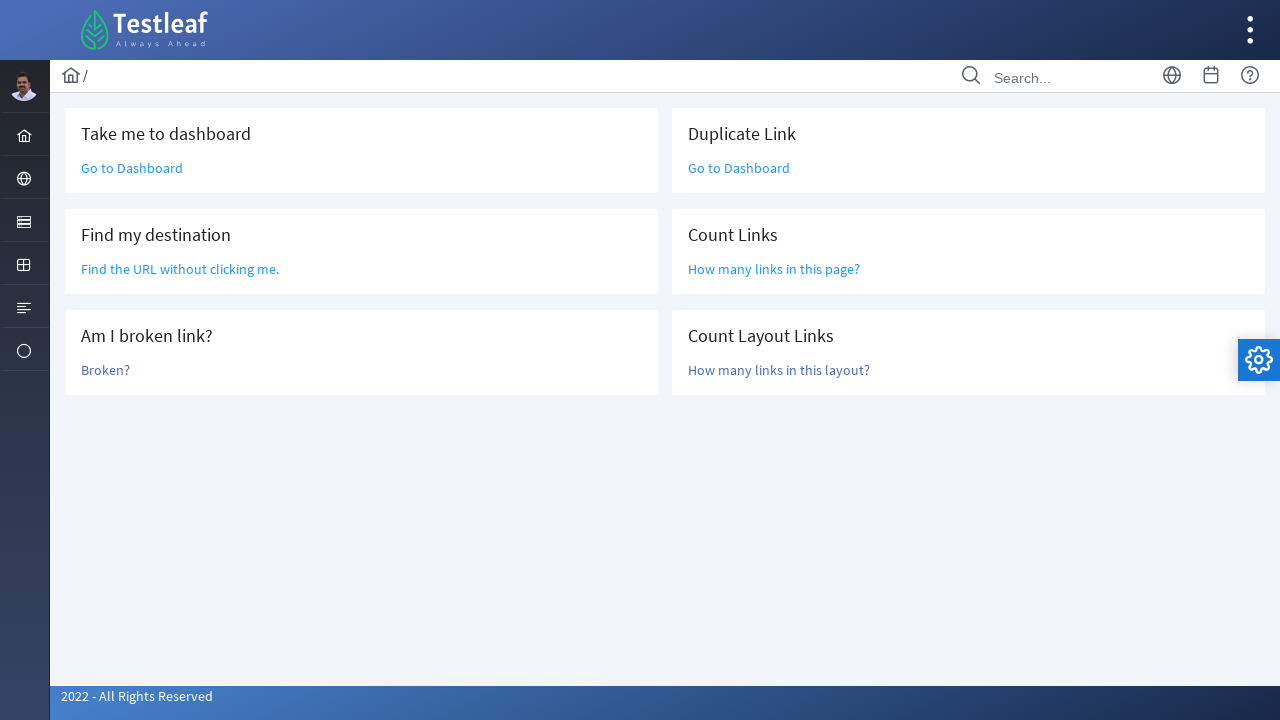